Tests navigation to the blog section by clicking on the blog link from the homepage

Starting URL: https://anhtester.com

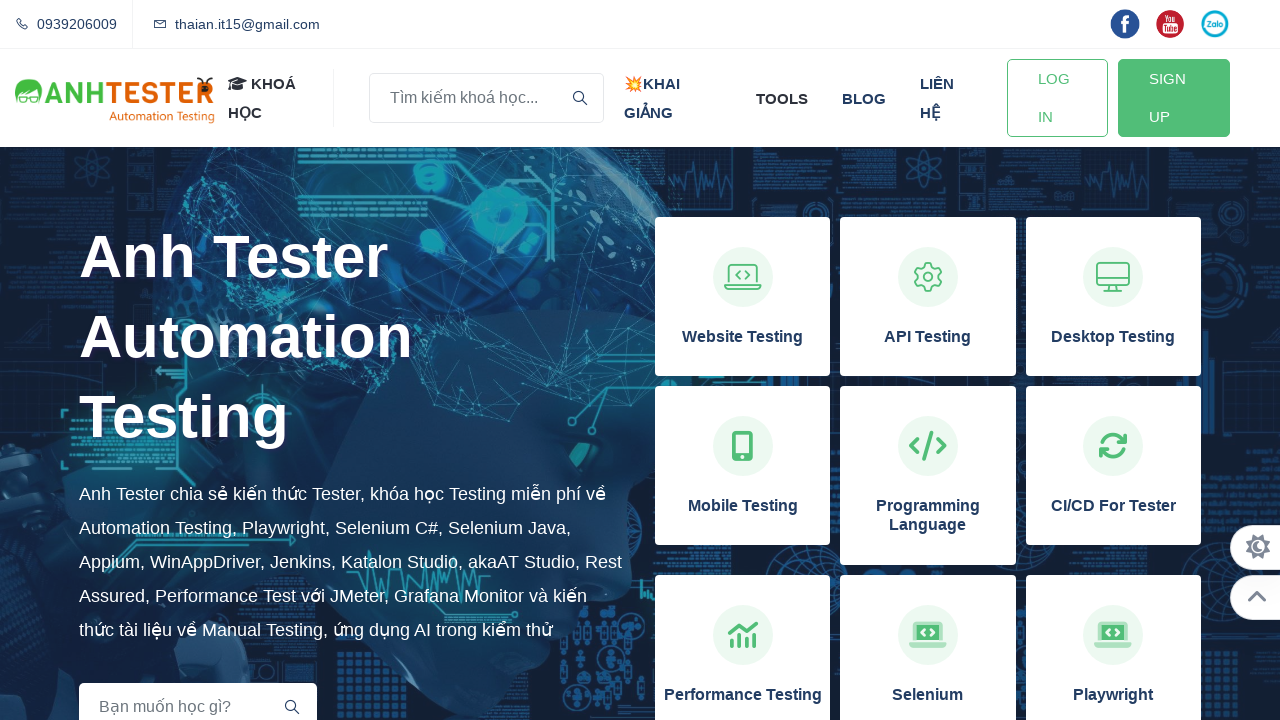

Clicked on the blog link from the homepage at (864, 98) on a:has-text('blog')
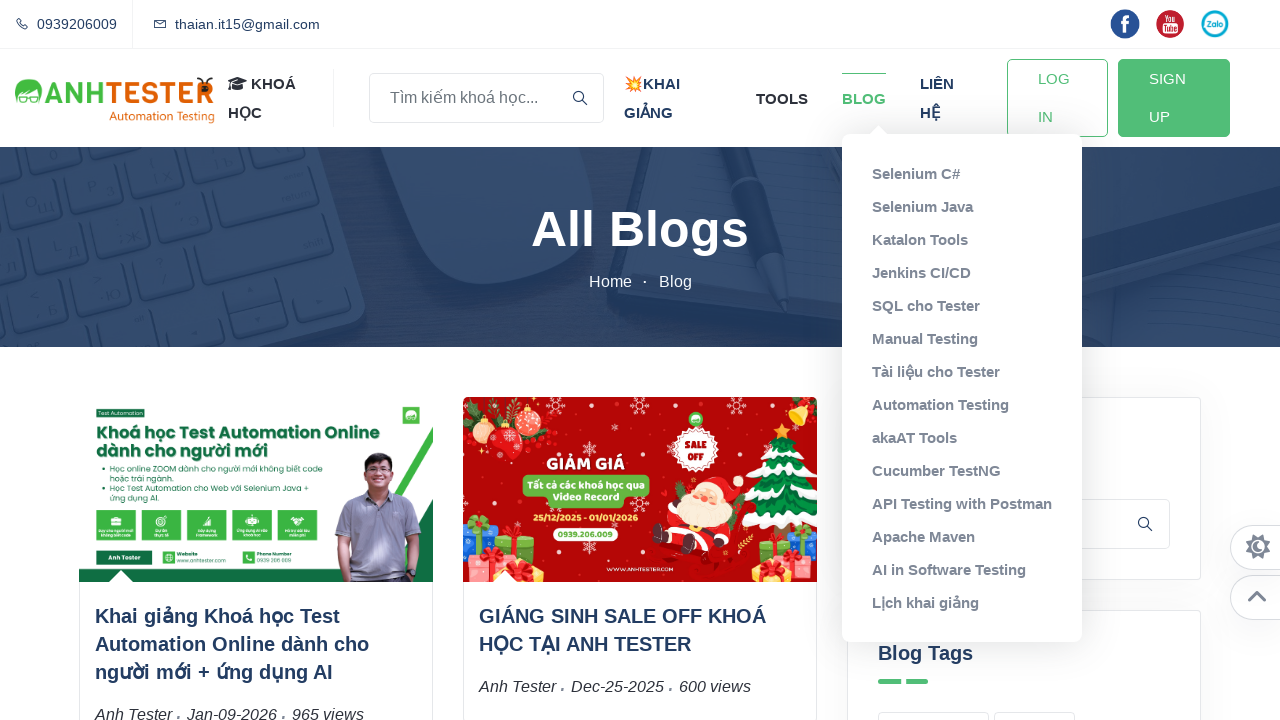

Waited for navigation to blog section to complete
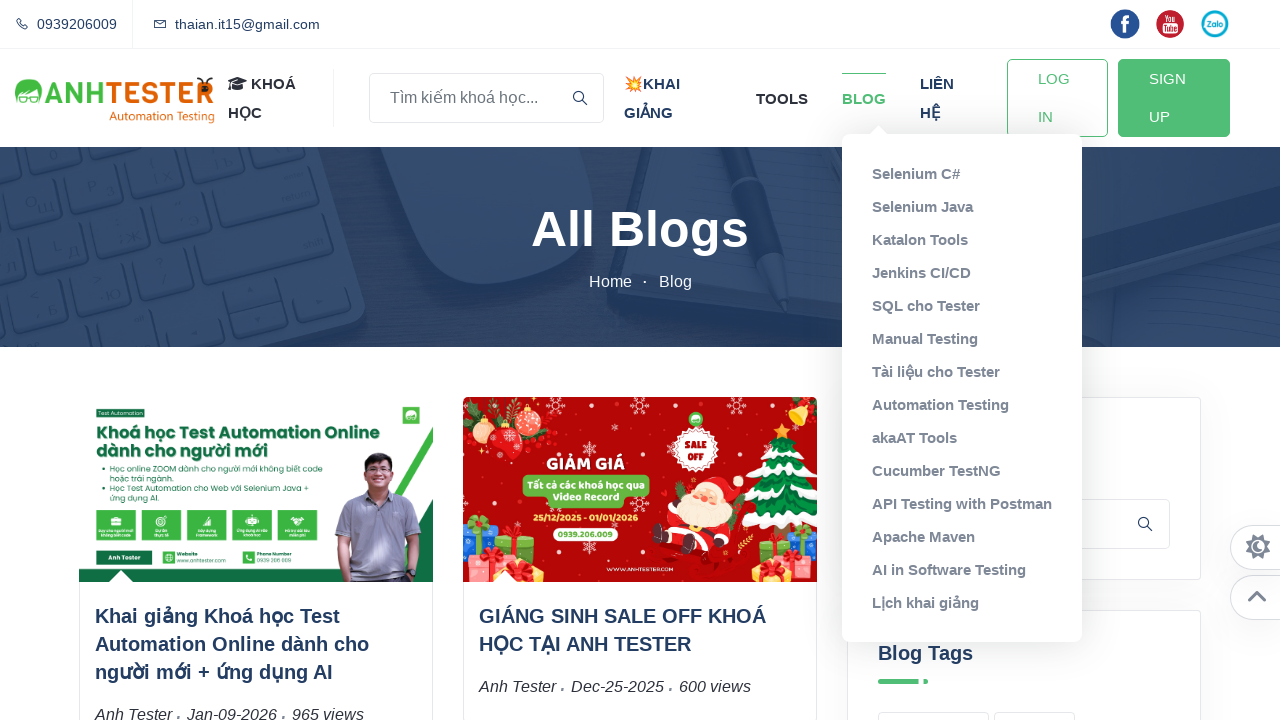

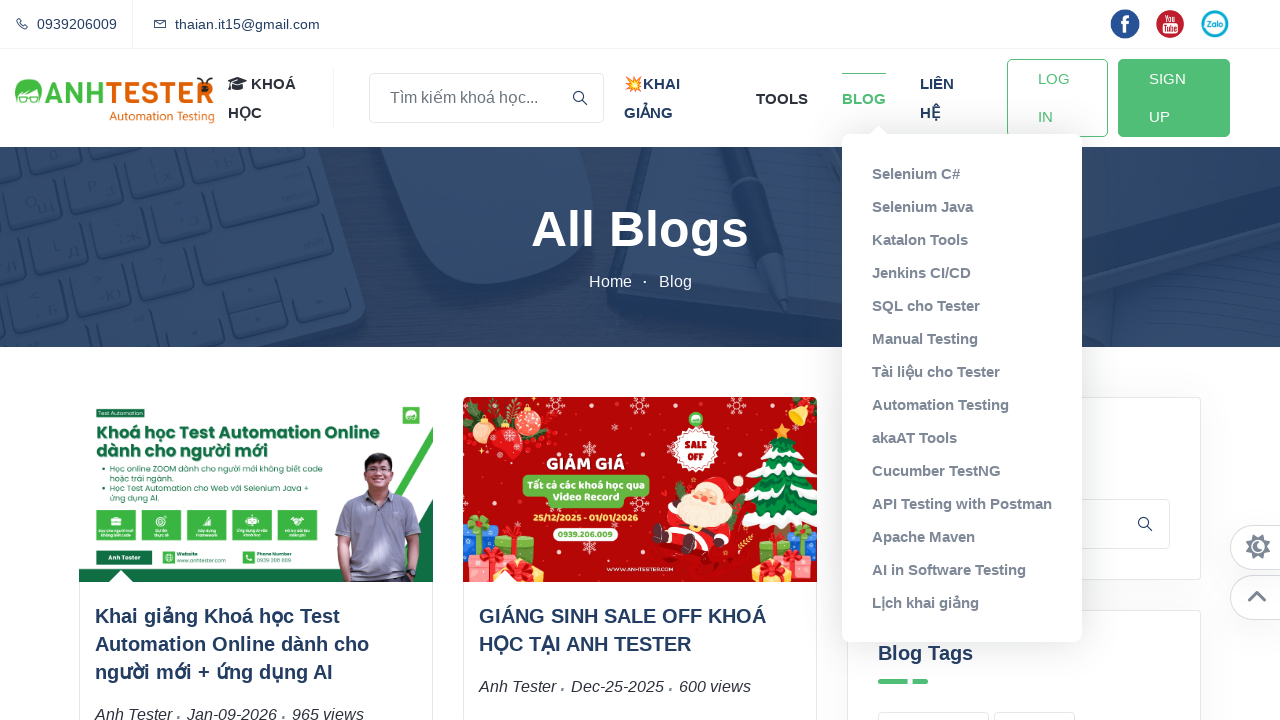